Tests multi-select dropdown functionality by selecting multiple options and then deselecting all

Starting URL: https://demoqa.com/select-menu

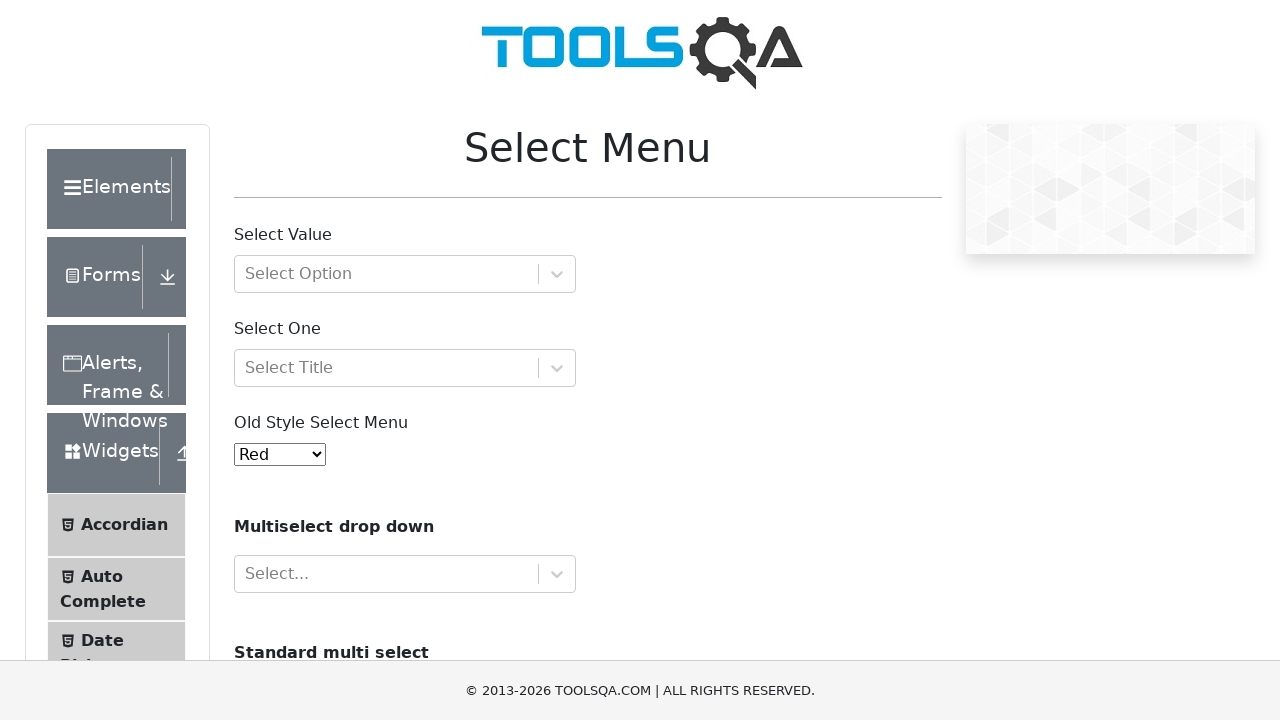

Selected multiple options 'saab' and 'opel' from the multi-select dropdown on #cars
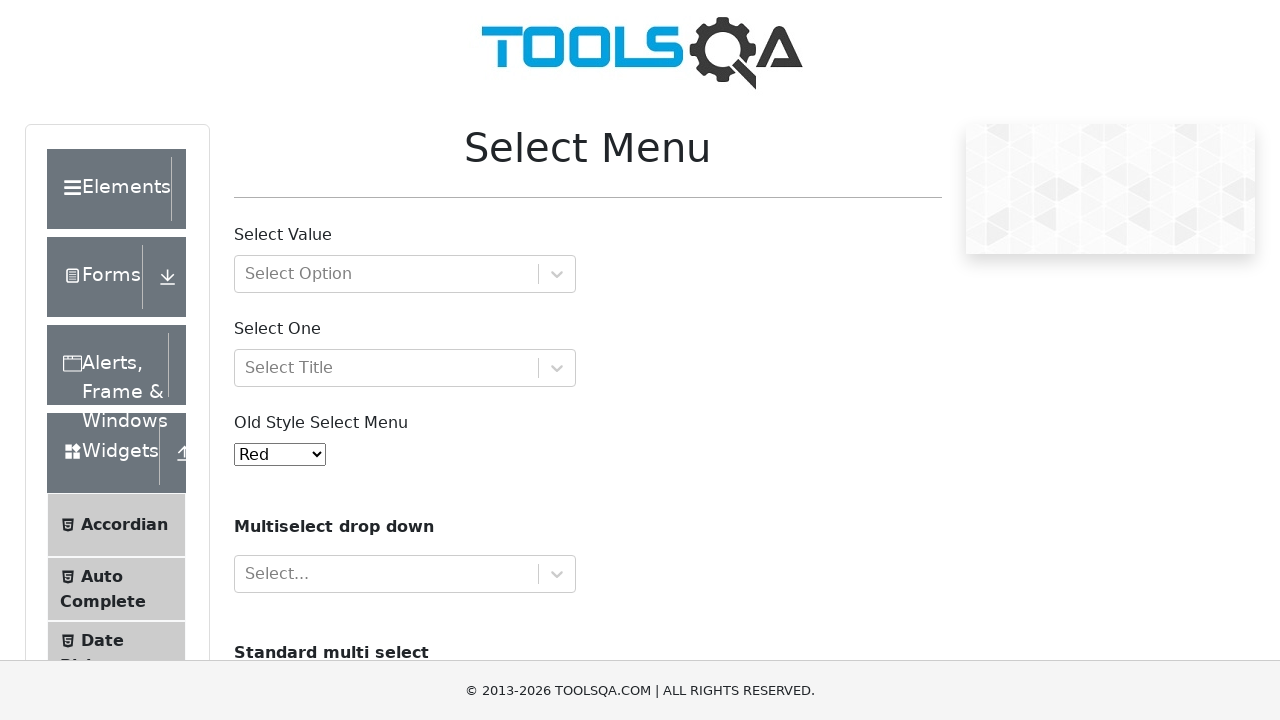

Waited 3000ms to observe selections
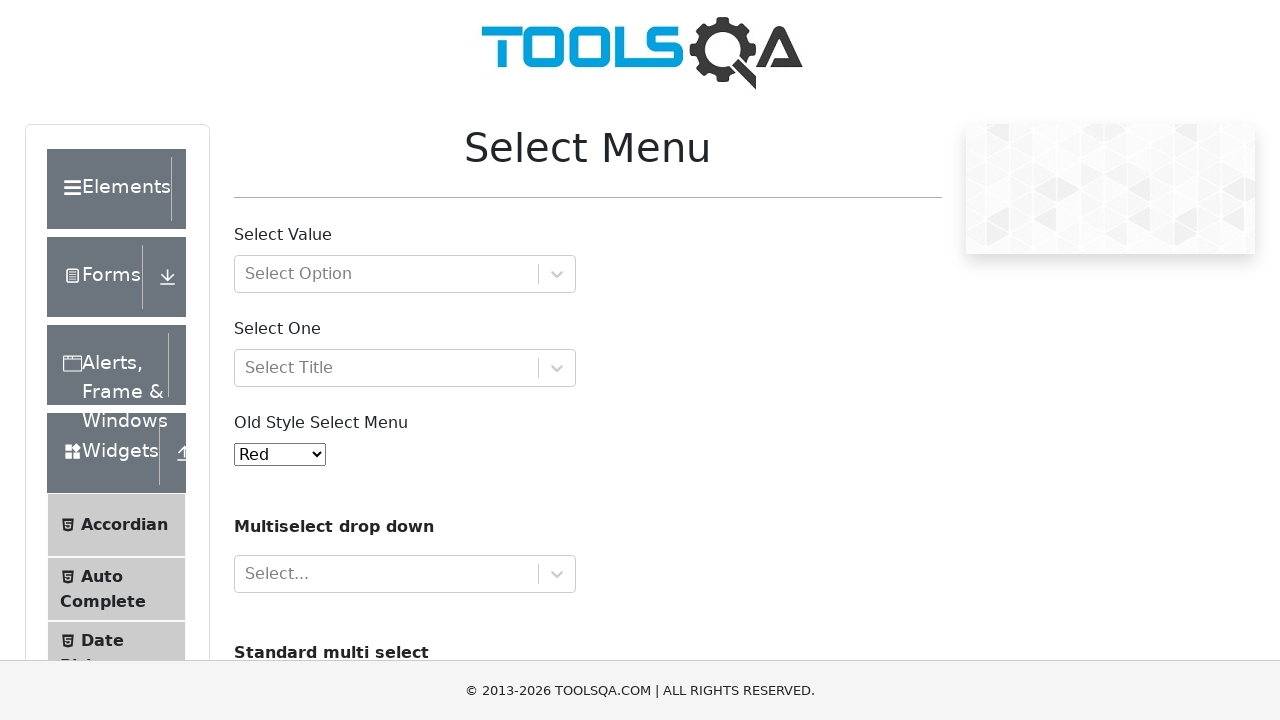

Pressed Control+A to select all options
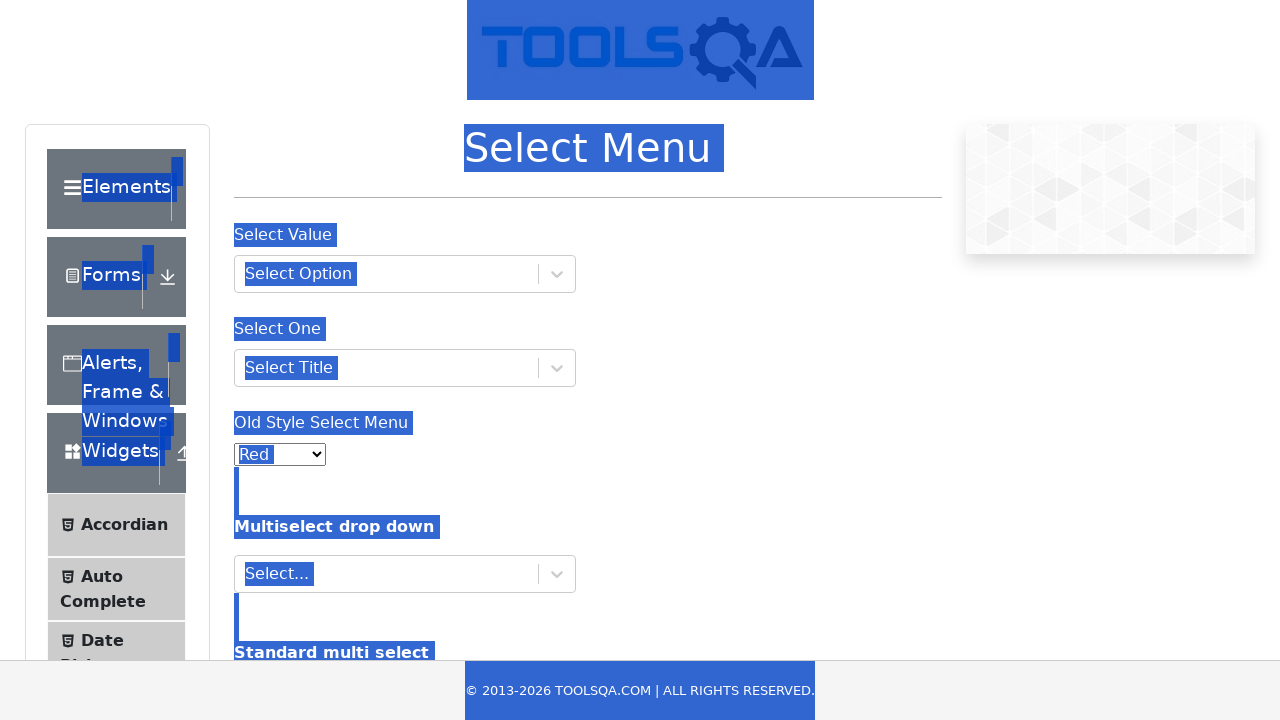

Pressed Delete to deselect all options
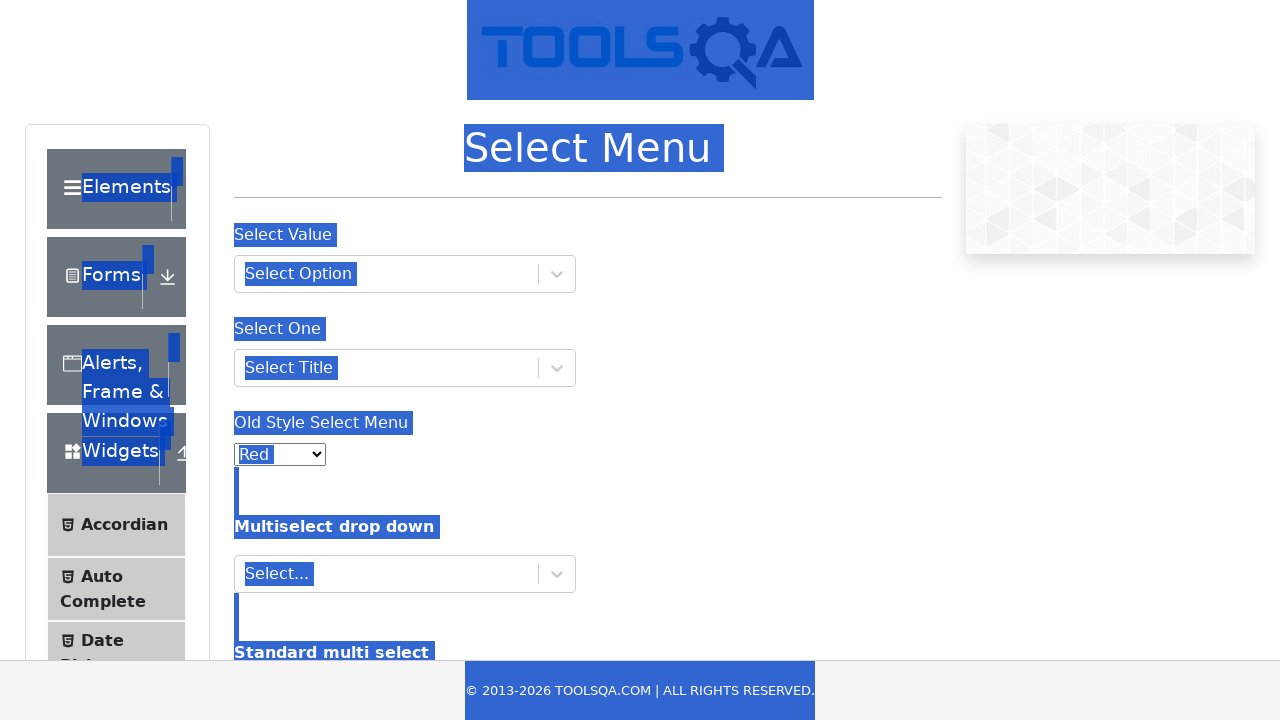

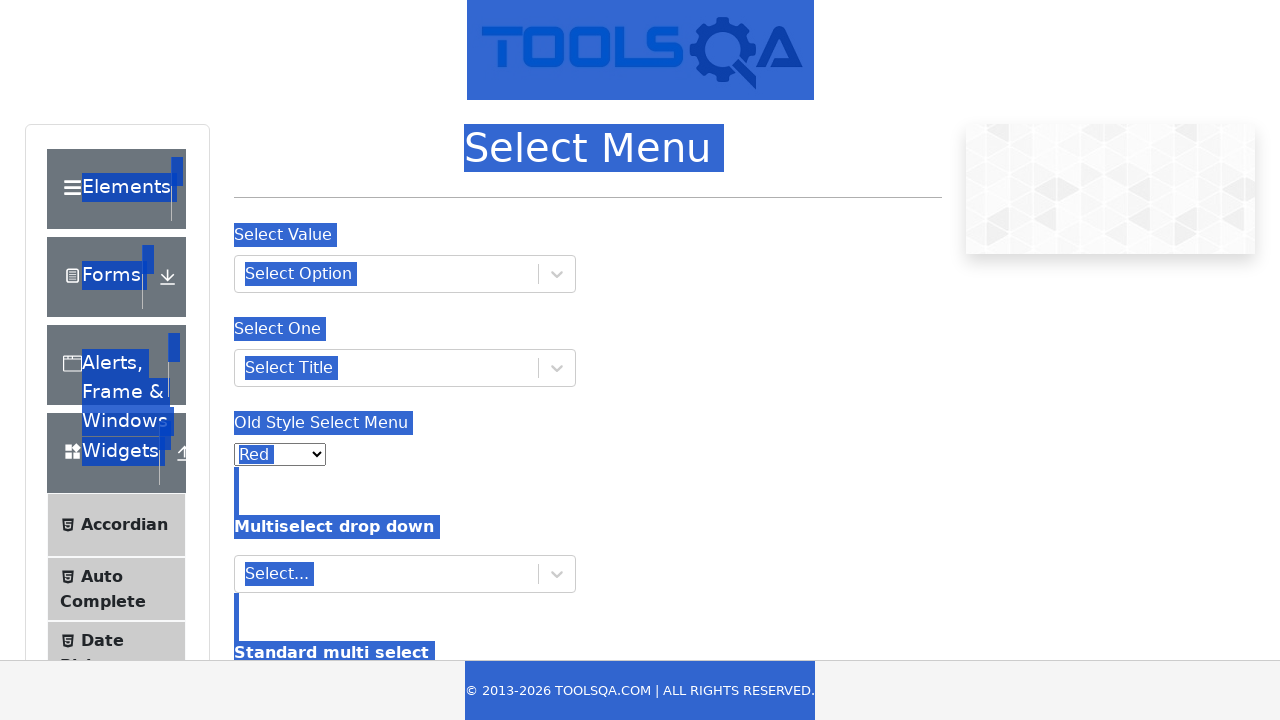